Tests toggle switch functionality on W3Schools CSS switch tutorial page by clicking the toggle twice to turn it on and off

Starting URL: https://www.w3schools.com/howto/howto_css_switch.asp

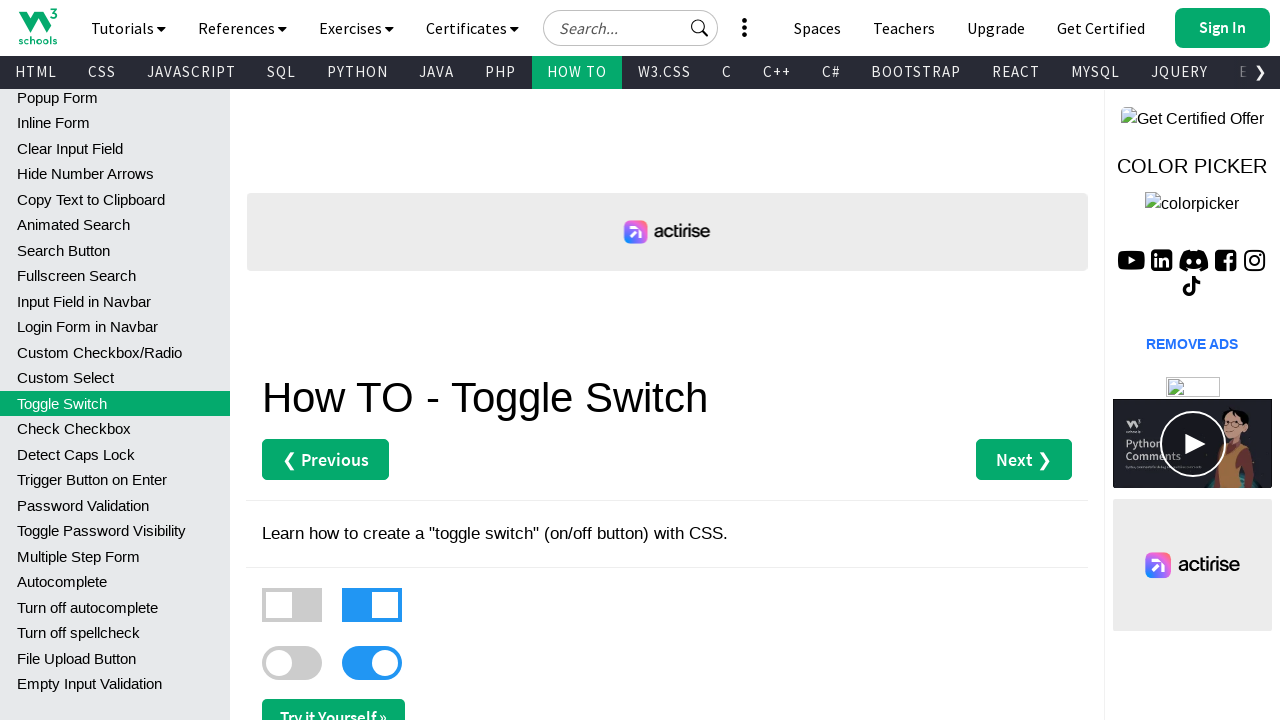

Page loaded with domcontentloaded state
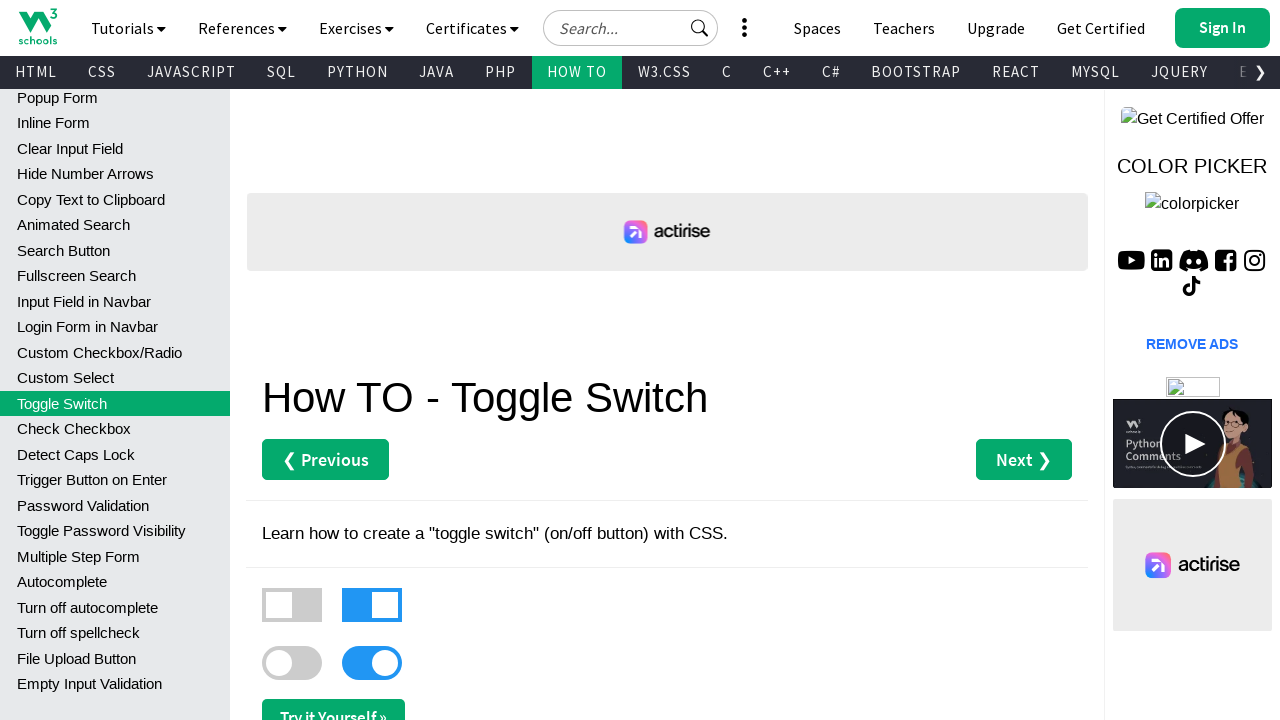

Clicked toggle switch to turn it on at (292, 663) on xpath=//*[@id='main']/label[3]/div
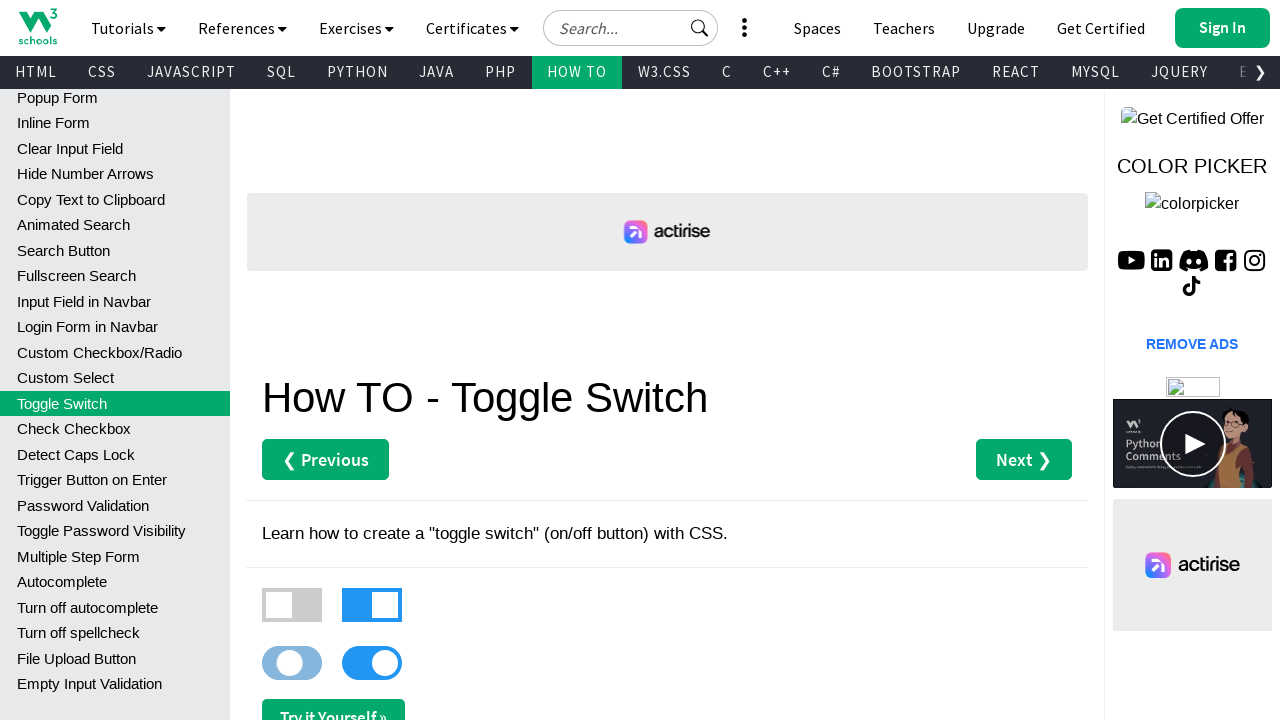

Waited for toggle animation to complete
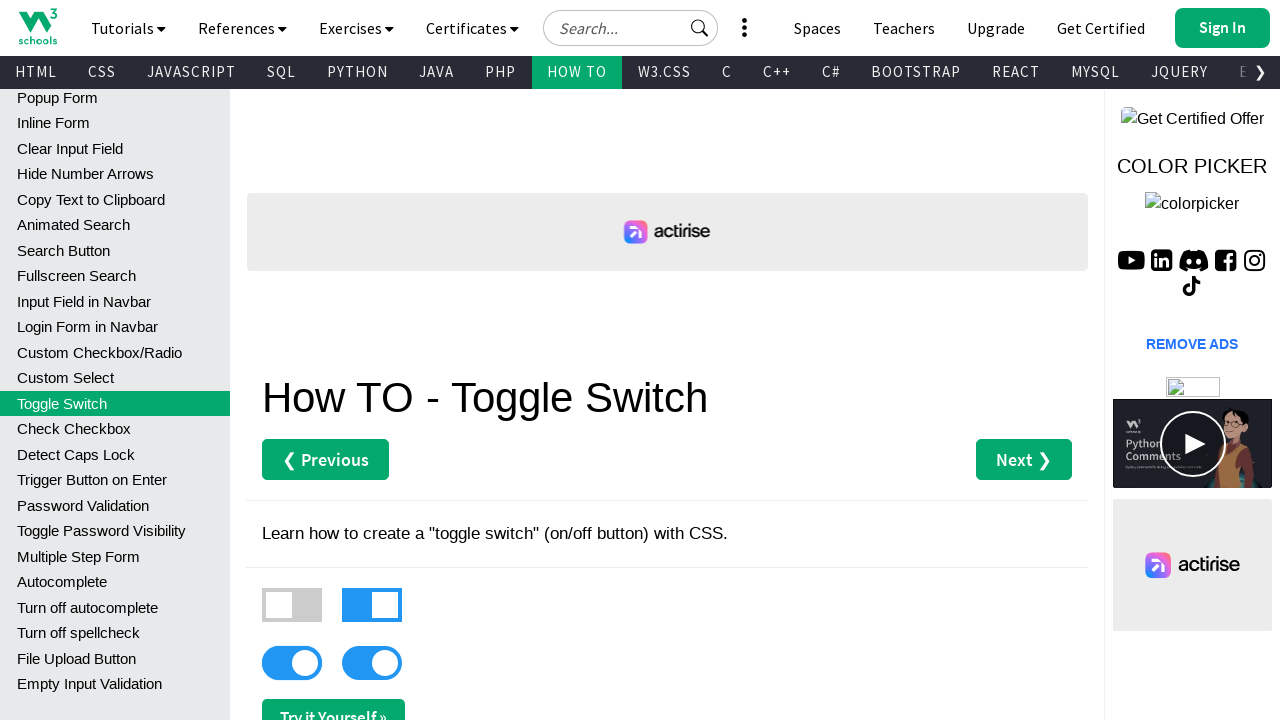

Clicked toggle switch to turn it off at (292, 663) on xpath=//*[@id='main']/label[3]/div
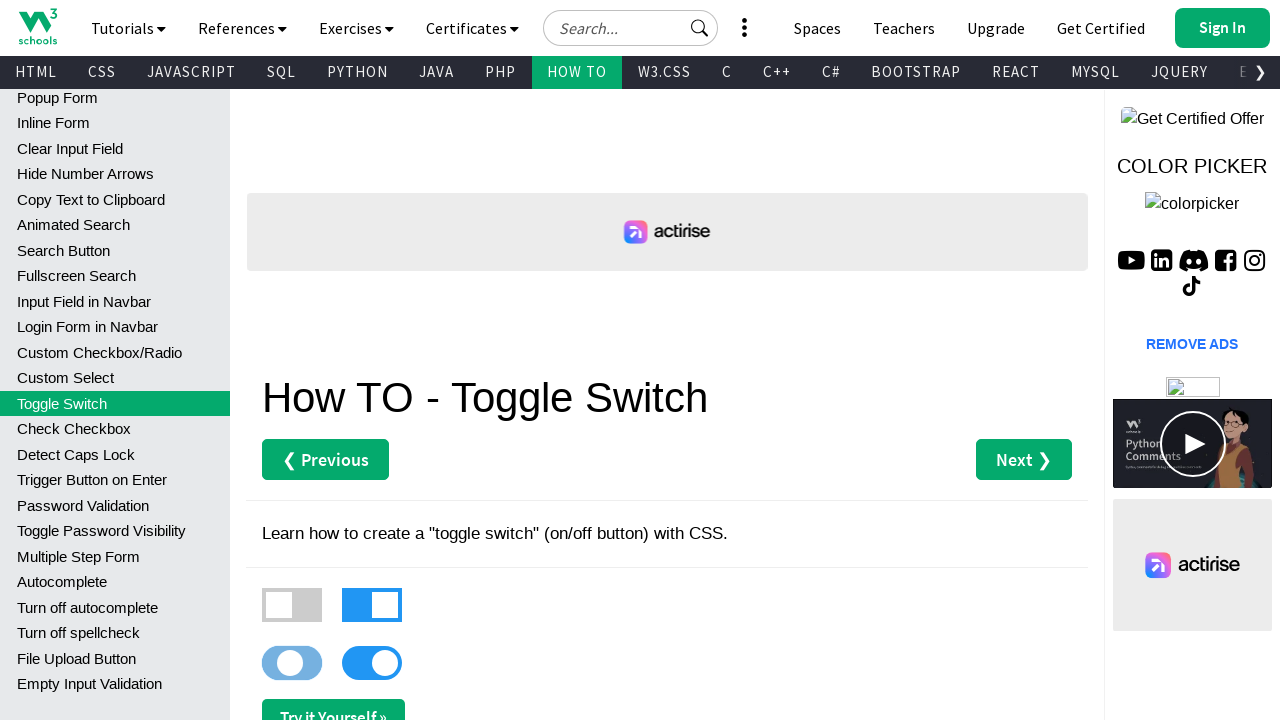

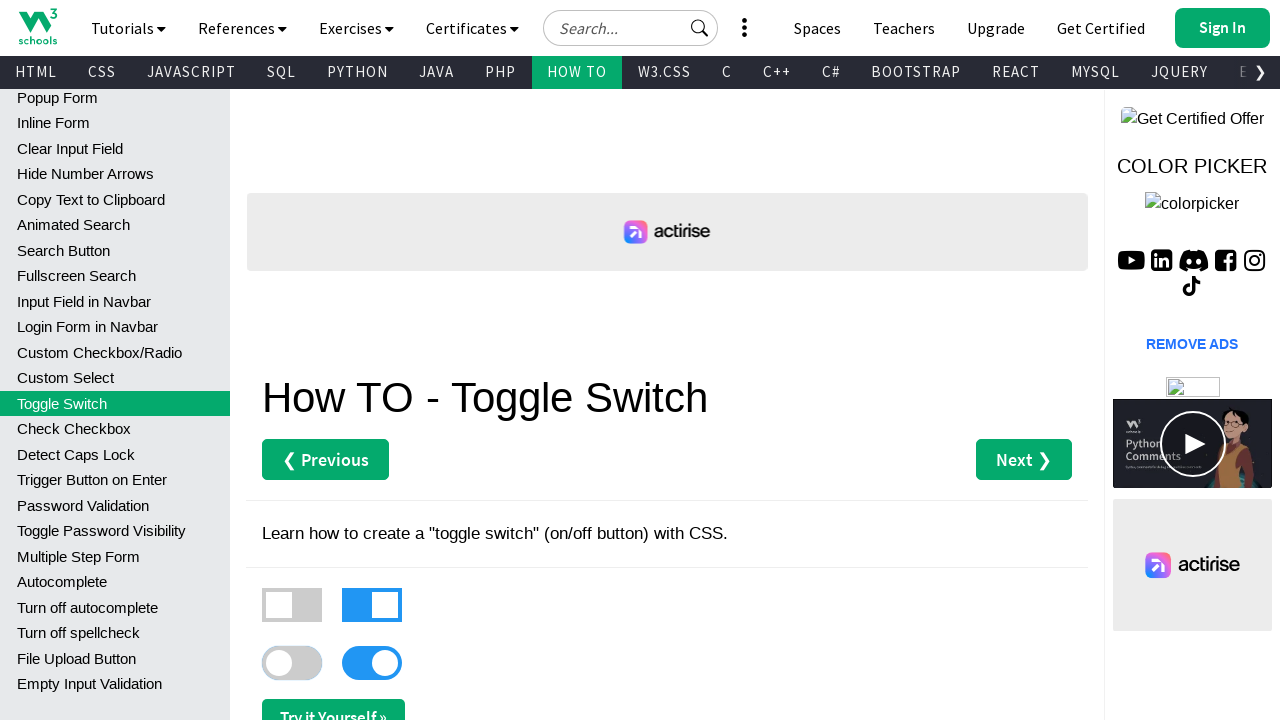